Tests filling a username field and then clicking cancel to verify the form is reset.

Starting URL: https://testpages.eviltester.com/styled/basic-html-form-test.html

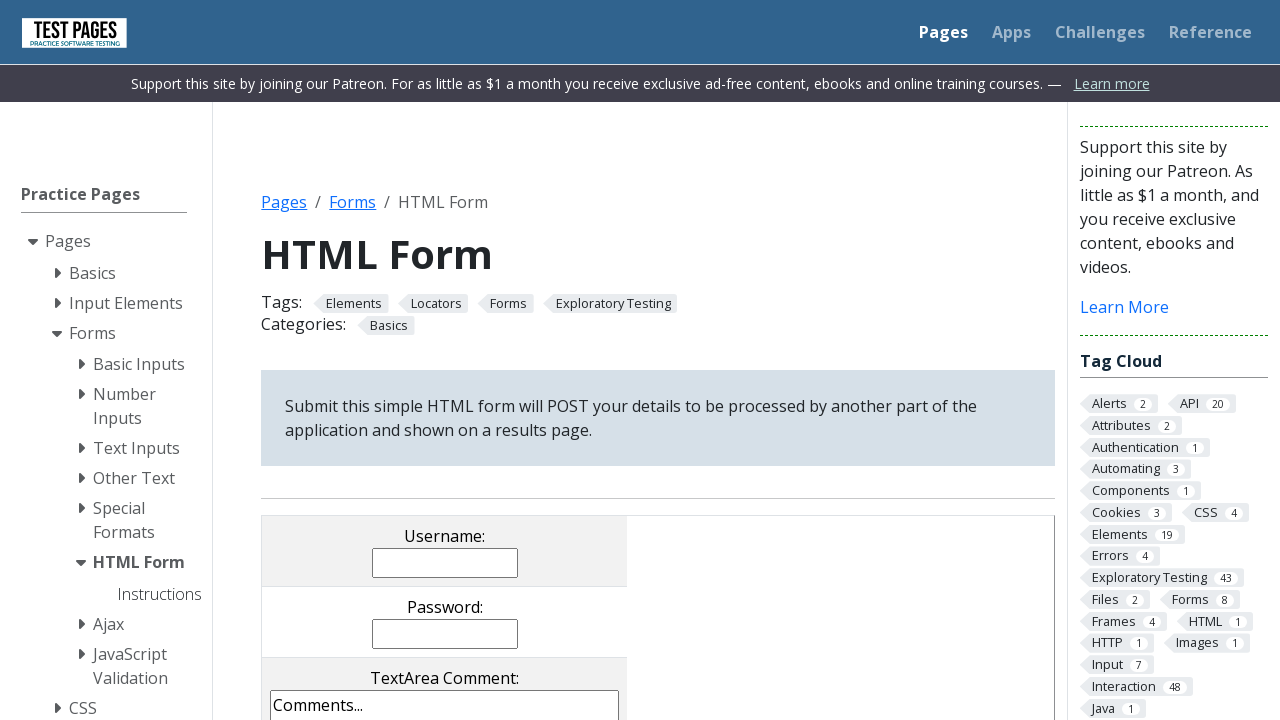

Filled username field with 'Evgeniia' on input[name='username']
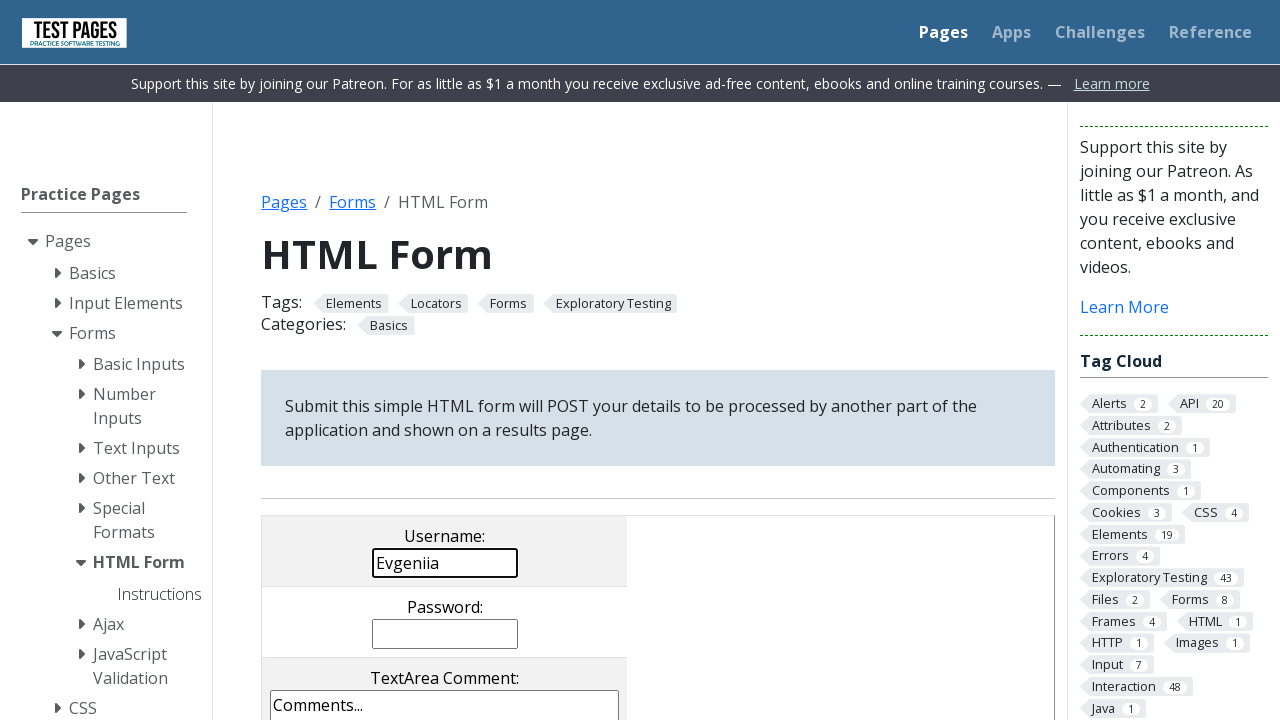

Clicked cancel button to reset form at (381, 360) on input[value='cancel']
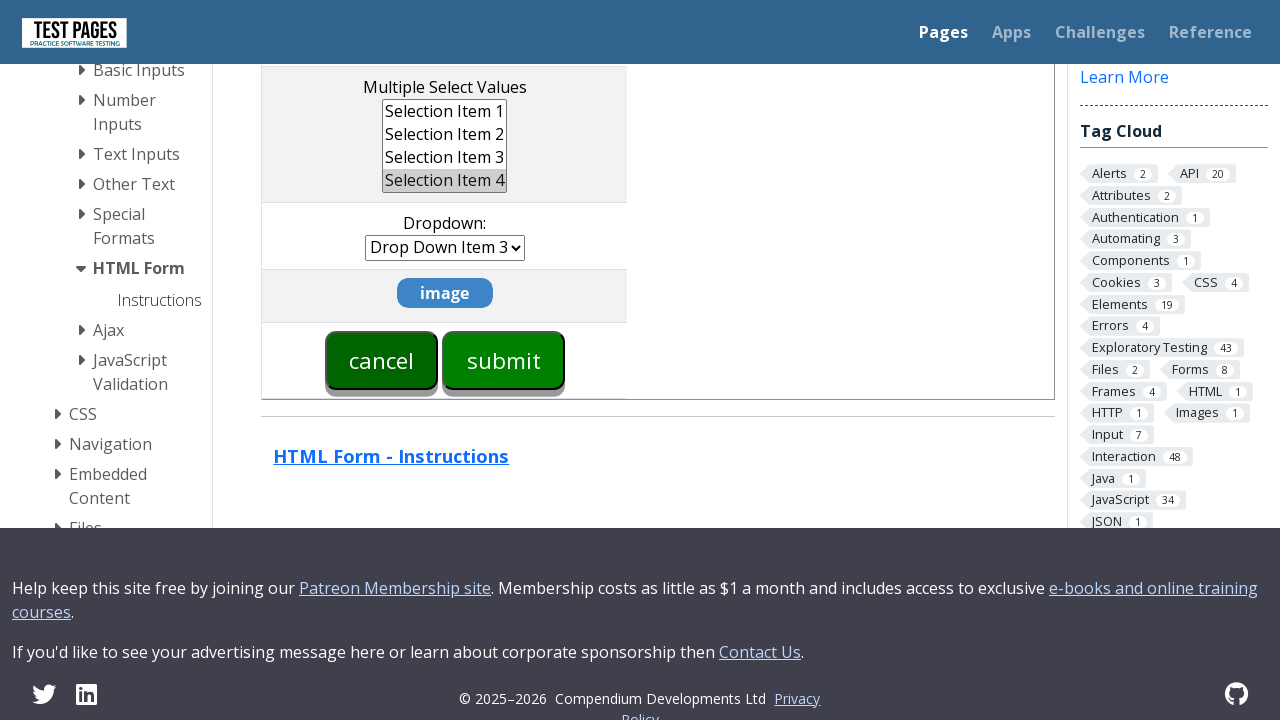

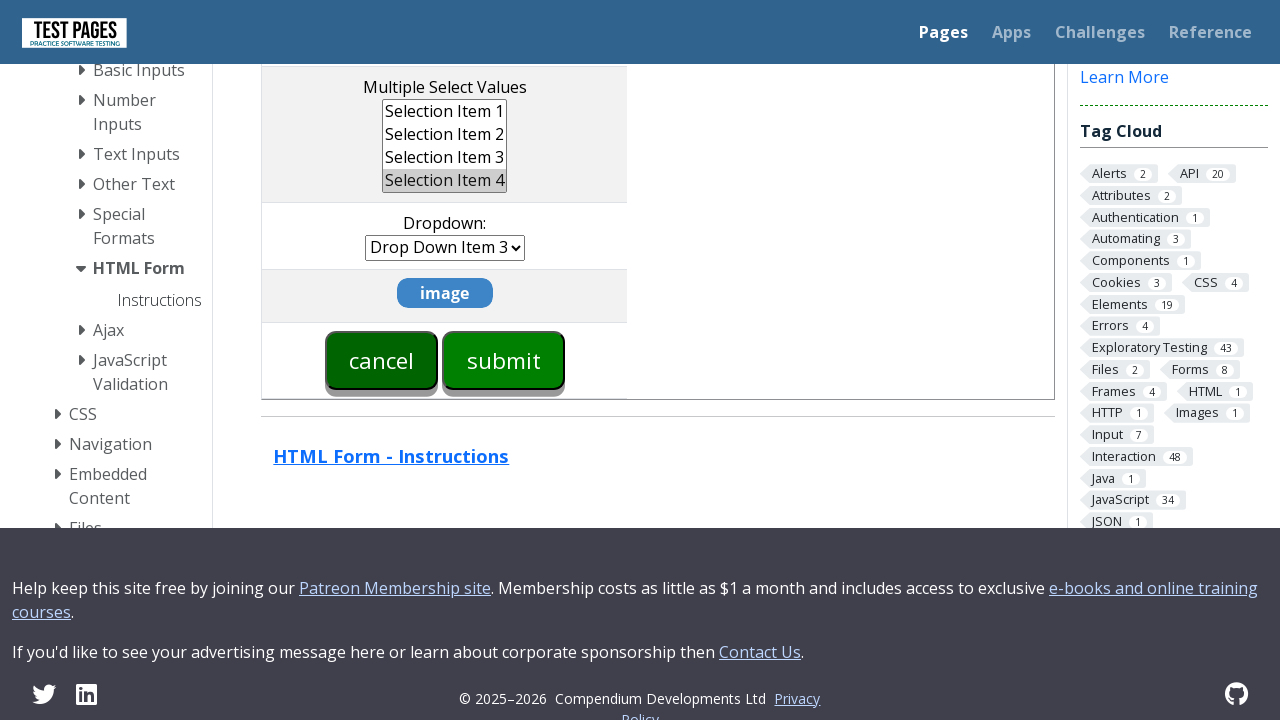